Tests drag and drop functionality by dragging an element to a droppable target

Starting URL: https://selenium08.blogspot.com/2020/01/drag-drop.html

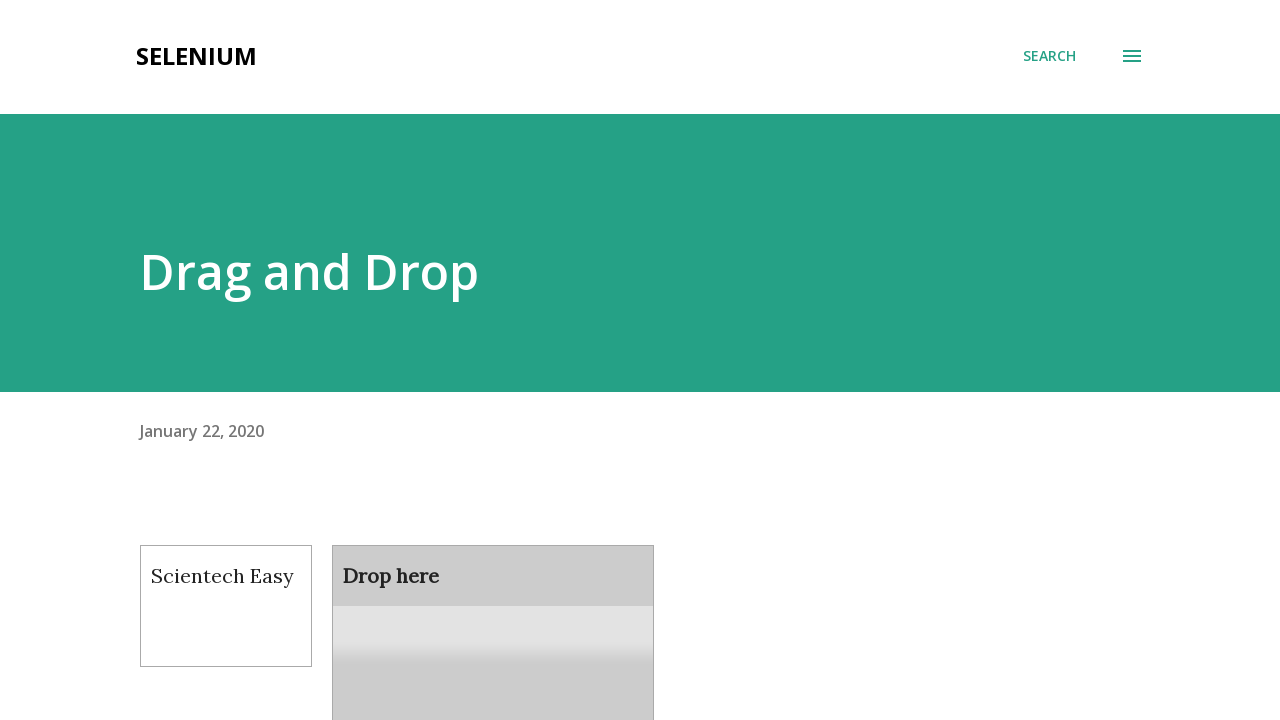

Dragged draggable element to droppable target at (493, 609)
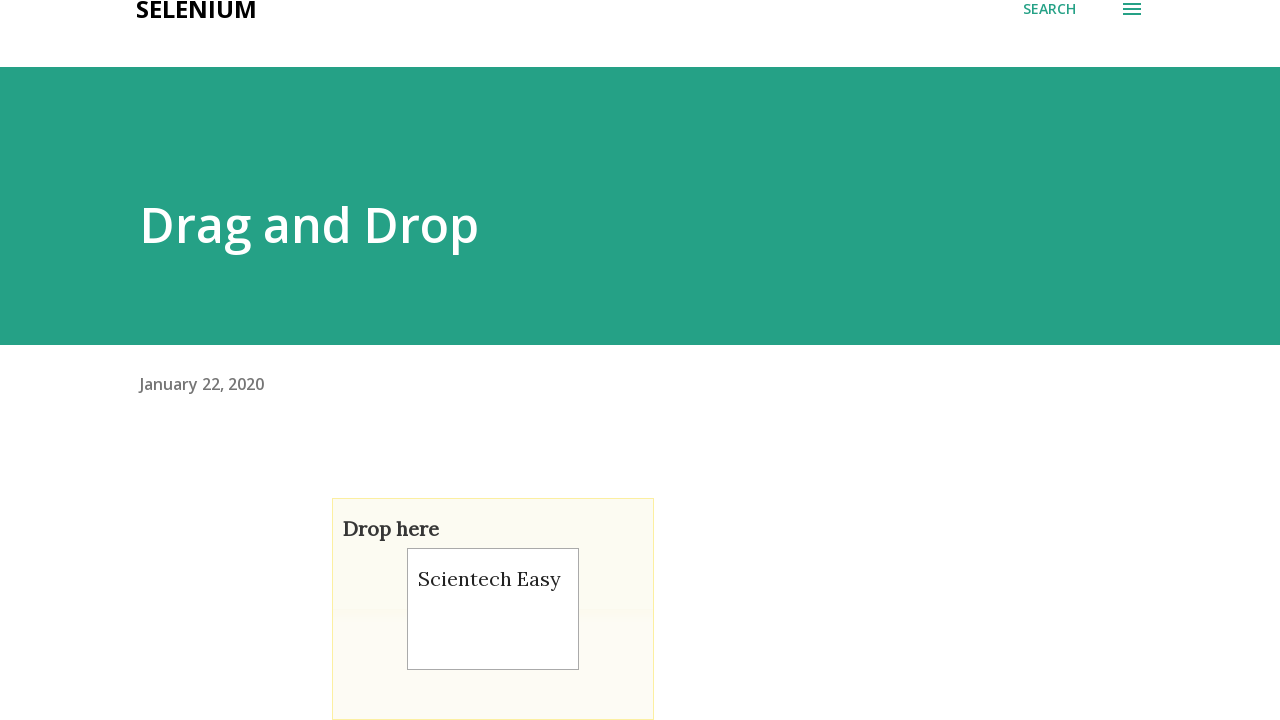

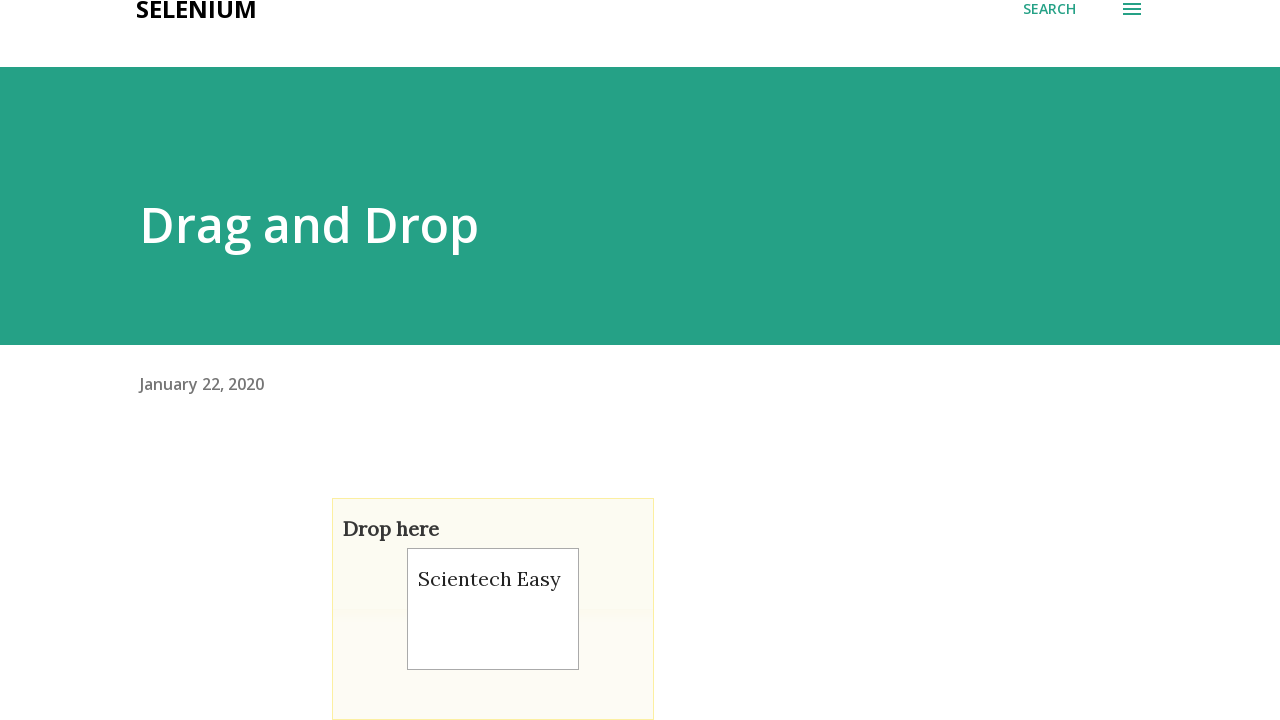